Tests various mouse and keyboard interactions including hover, double-click, drag-and-drop, slider manipulation, and text copying between fields

Starting URL: https://testautomationpractice.blogspot.com/

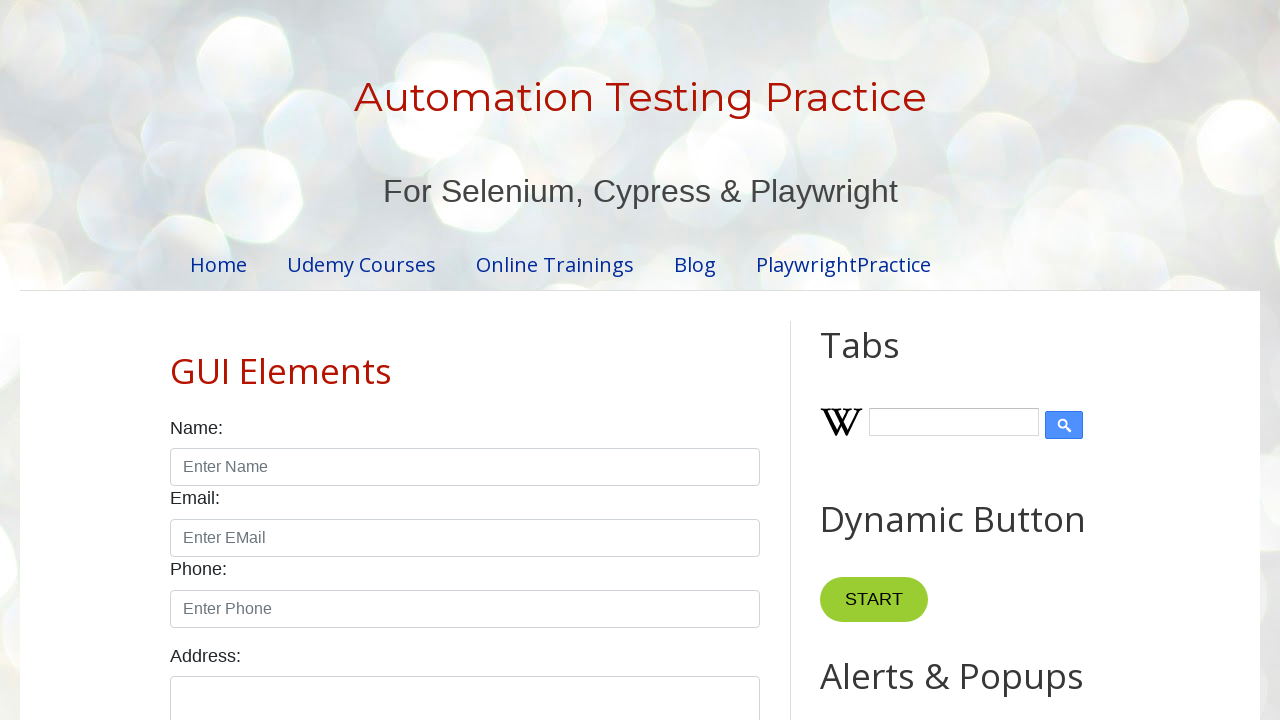

Scrolled down 1000px to make elements visible
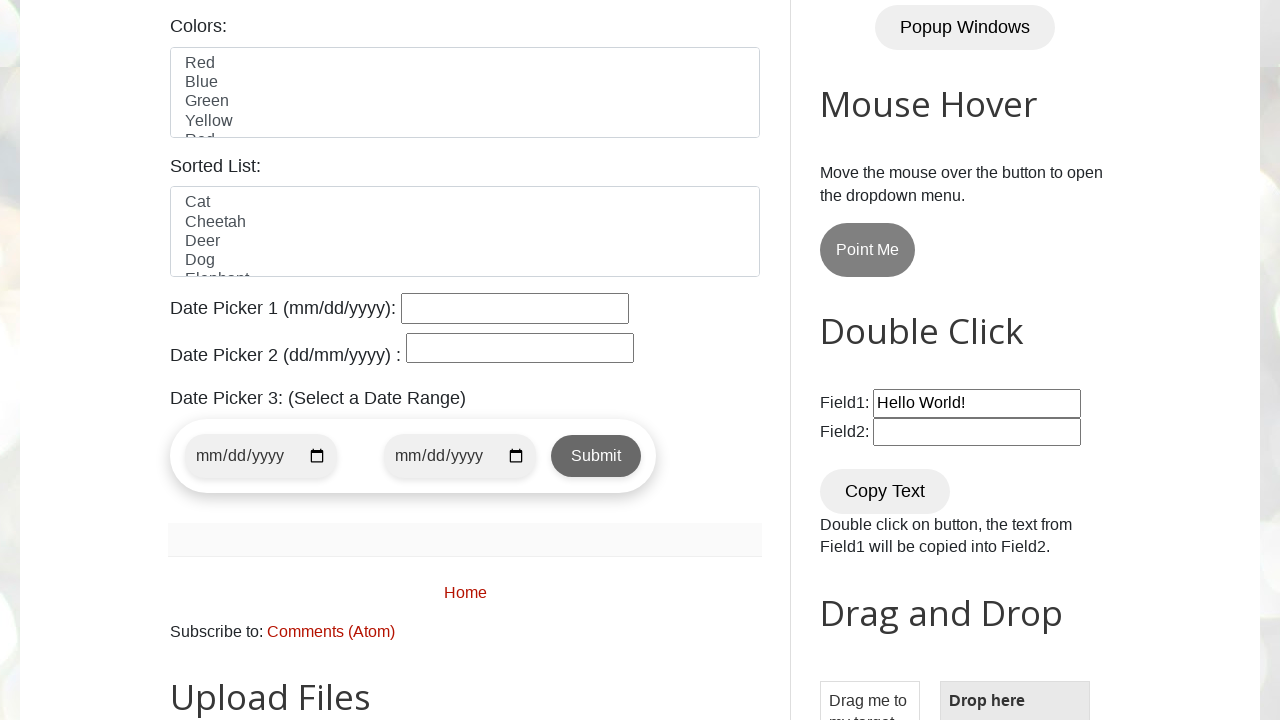

Hovered over 'Point Me' button at (868, 250) on xpath=//*[@id="HTML3"]/div[1]/div/button
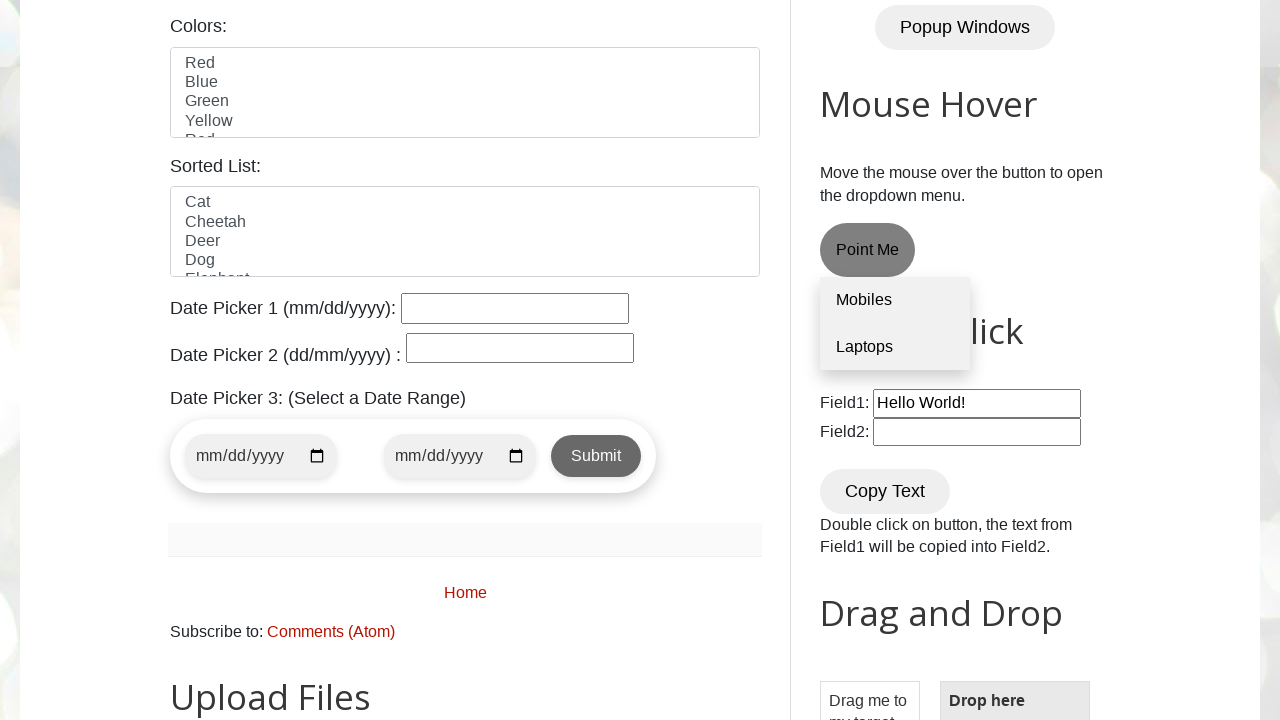

Double-clicked on 'Copy Text' button at (885, 491) on xpath=//*[@id="HTML10"]/div[1]/button
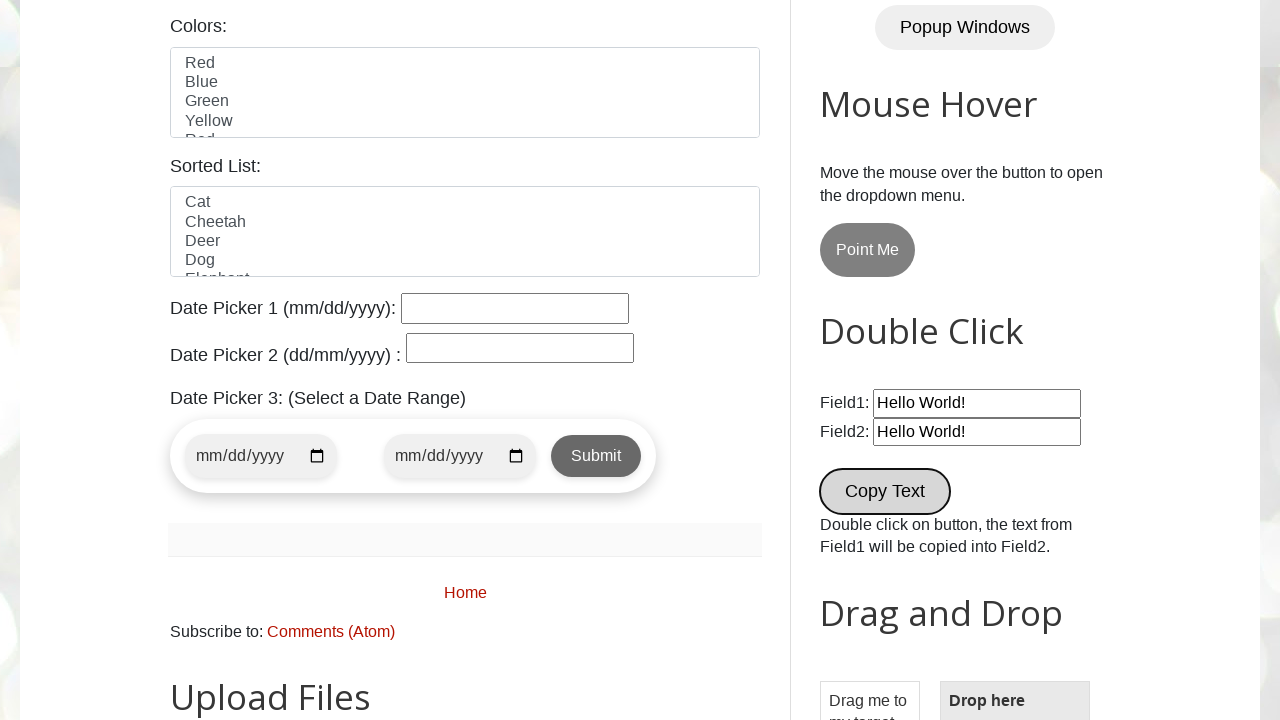

Scrolled down 500px more to reach drag and drop section
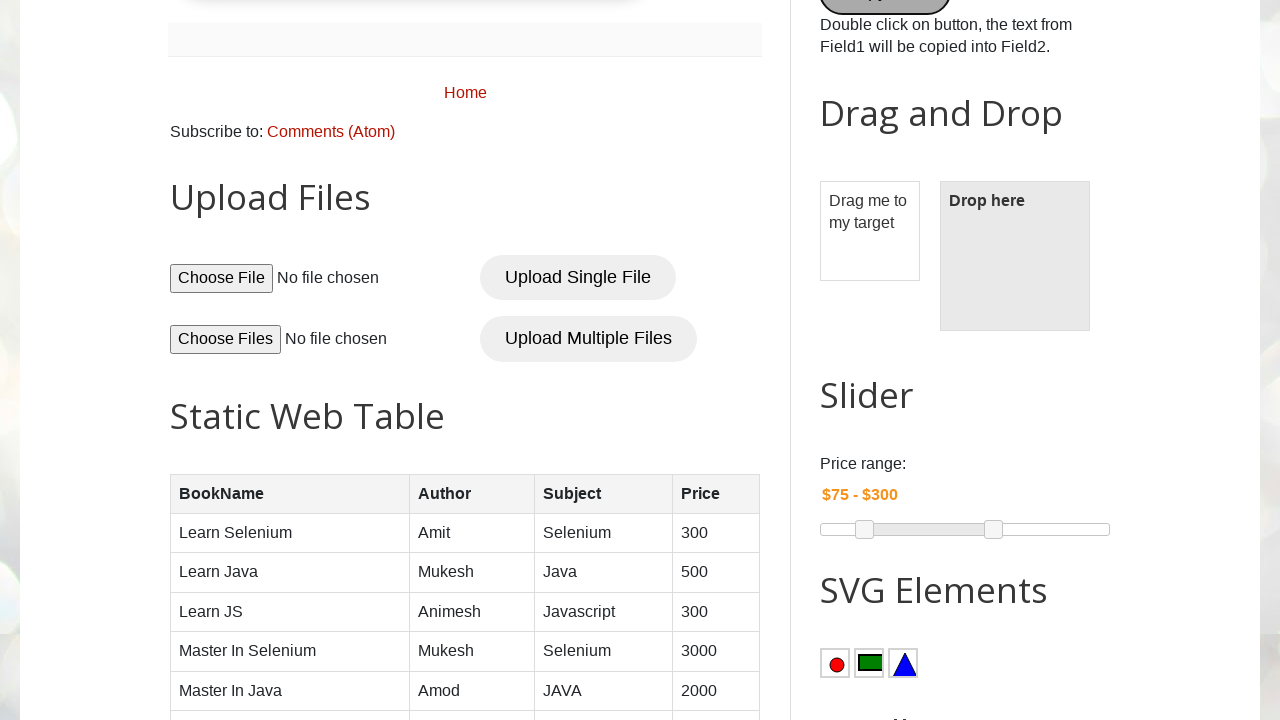

Dragged element from #draggable to #droppable at (1015, 256)
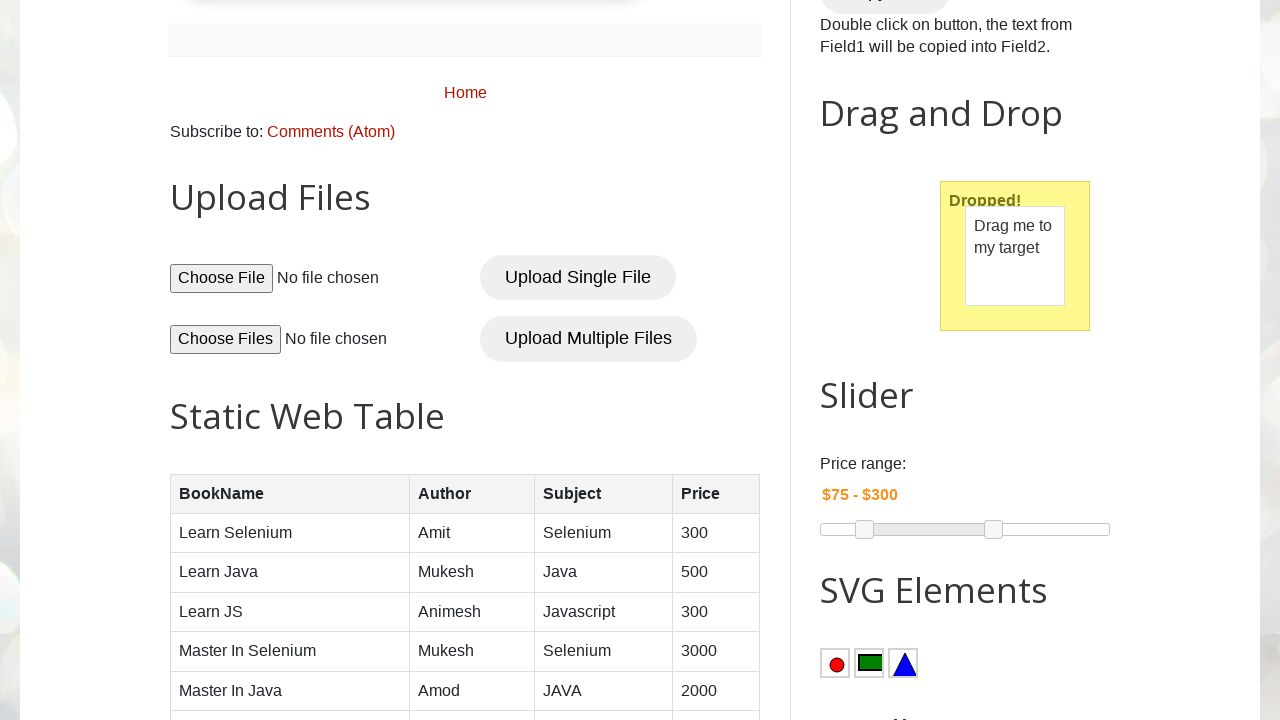

Moved mouse to right slider handle at (994, 529)
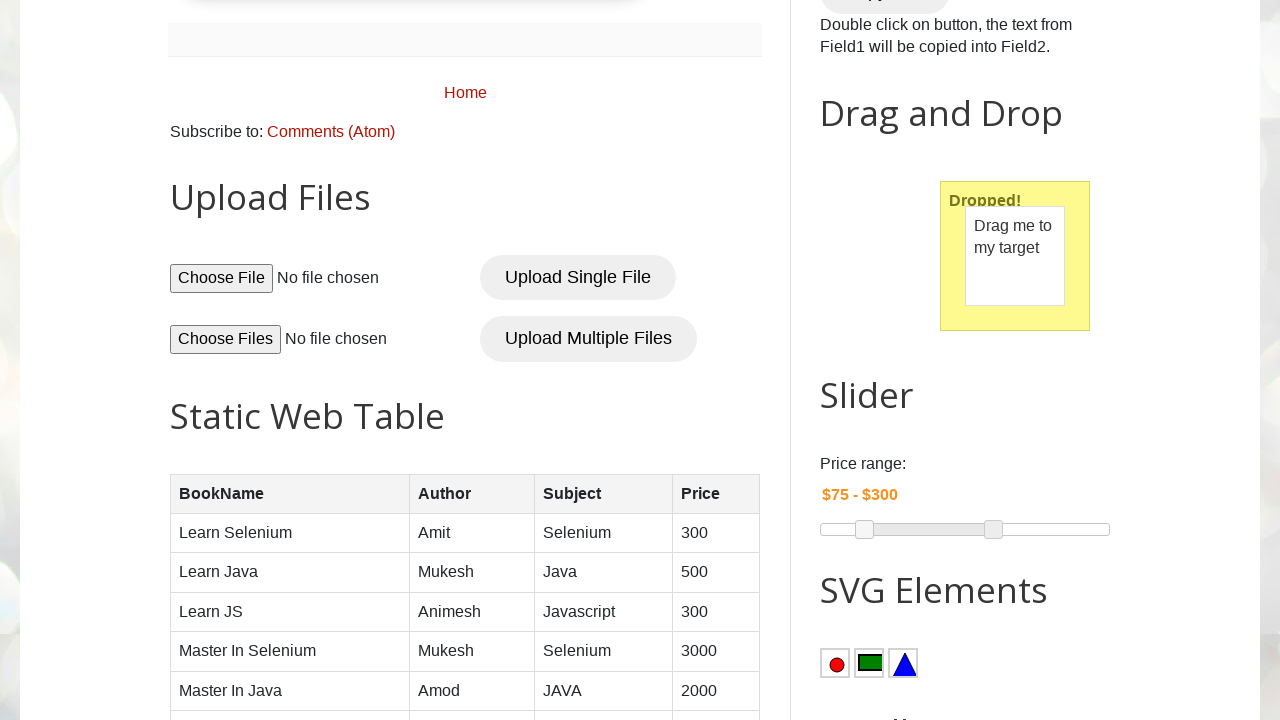

Pressed down mouse button on right slider handle at (994, 529)
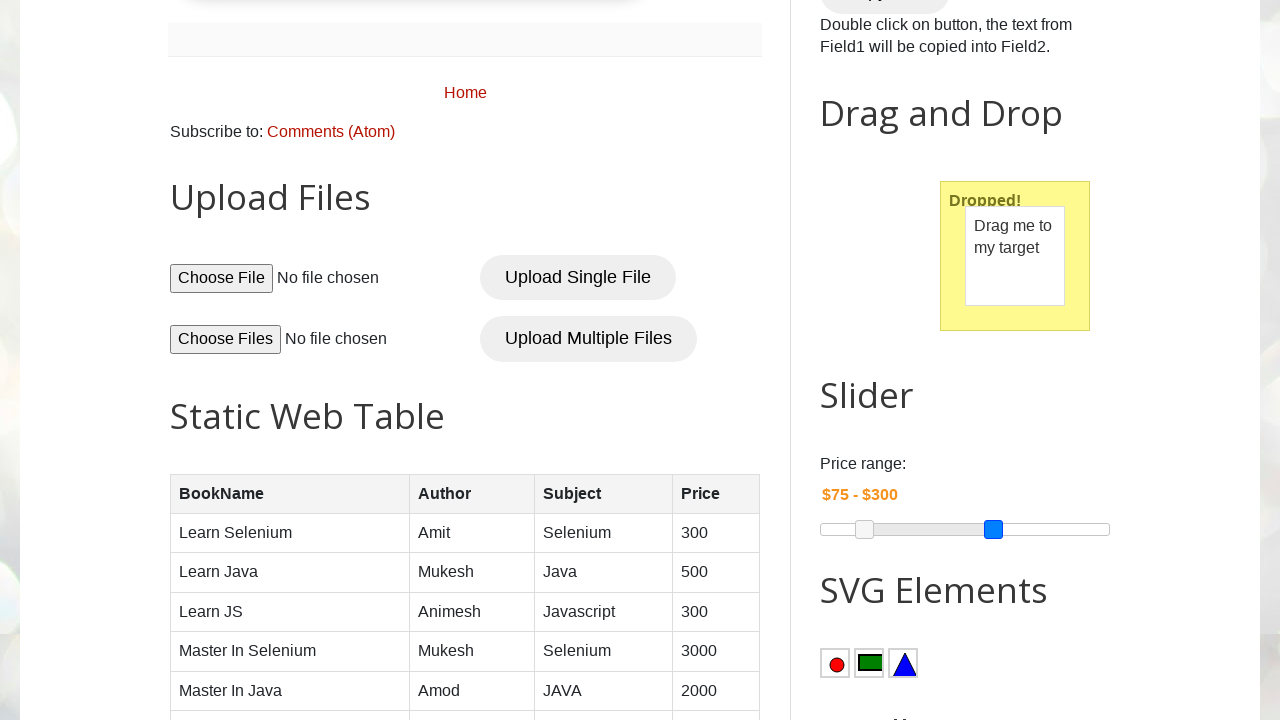

Dragged right slider handle 50px to the right at (1044, 529)
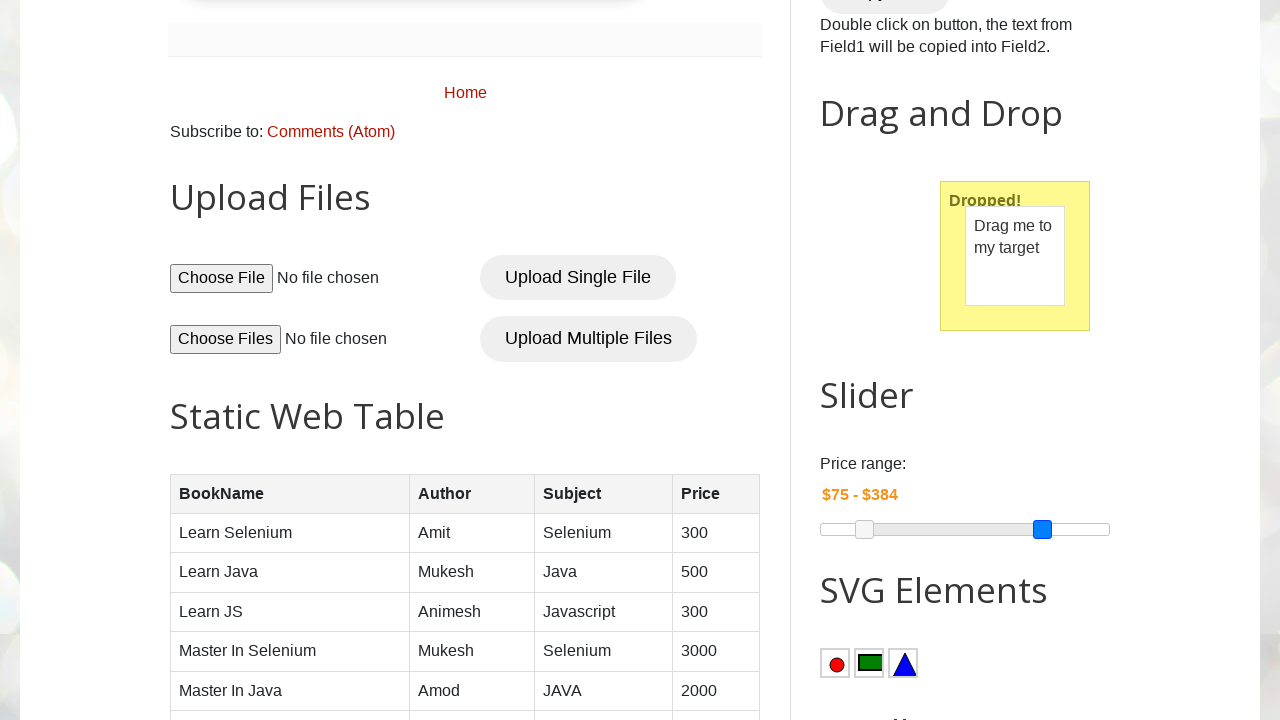

Released mouse button on right slider handle at (1044, 529)
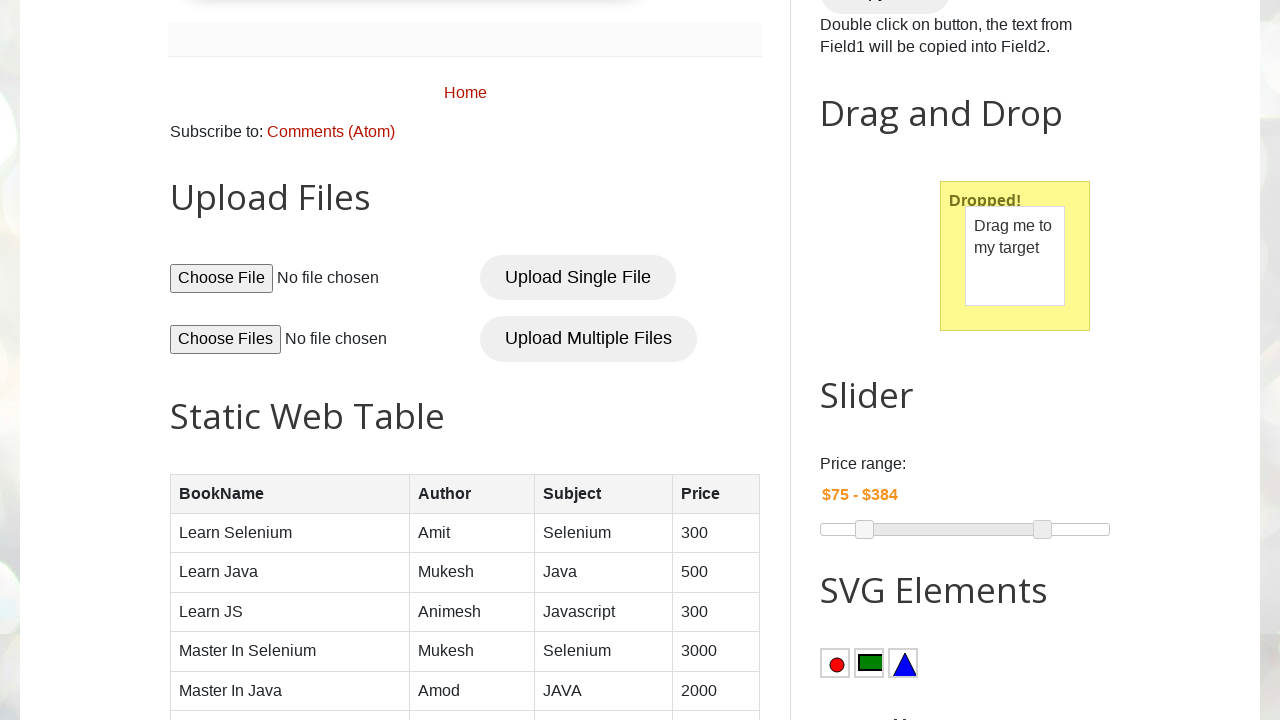

Moved mouse to left slider handle at (864, 529)
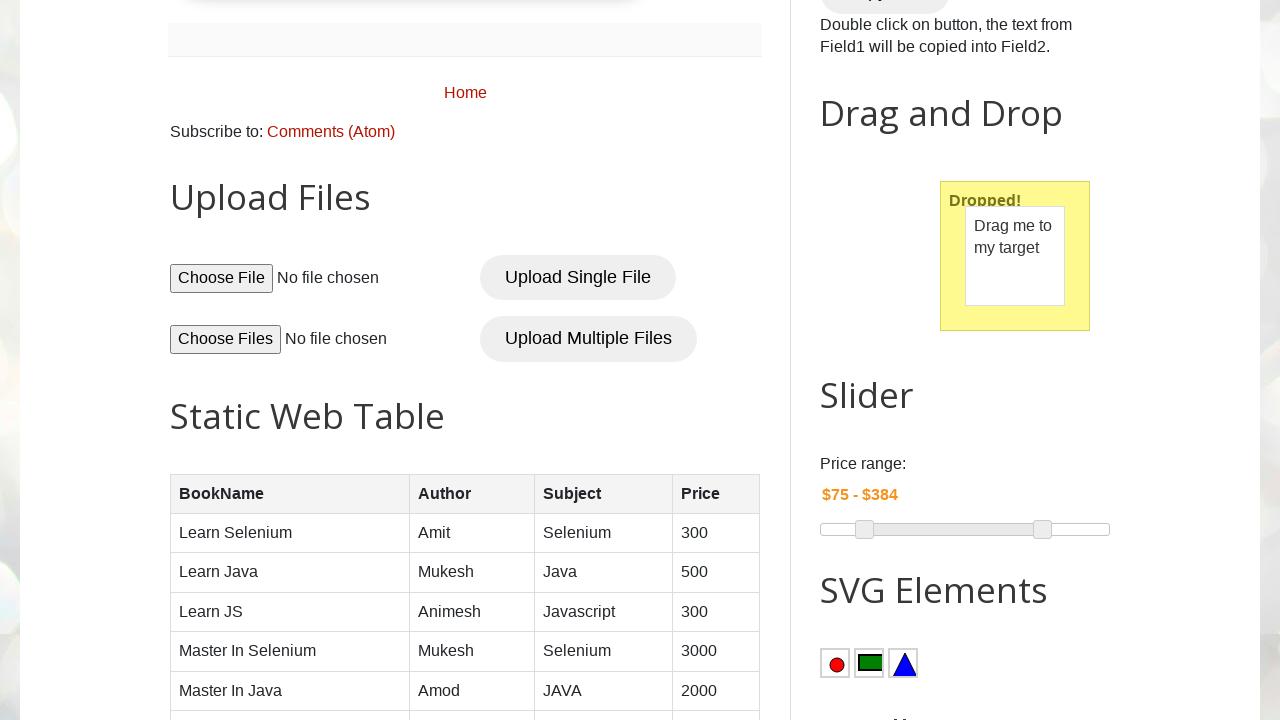

Pressed down mouse button on left slider handle at (864, 529)
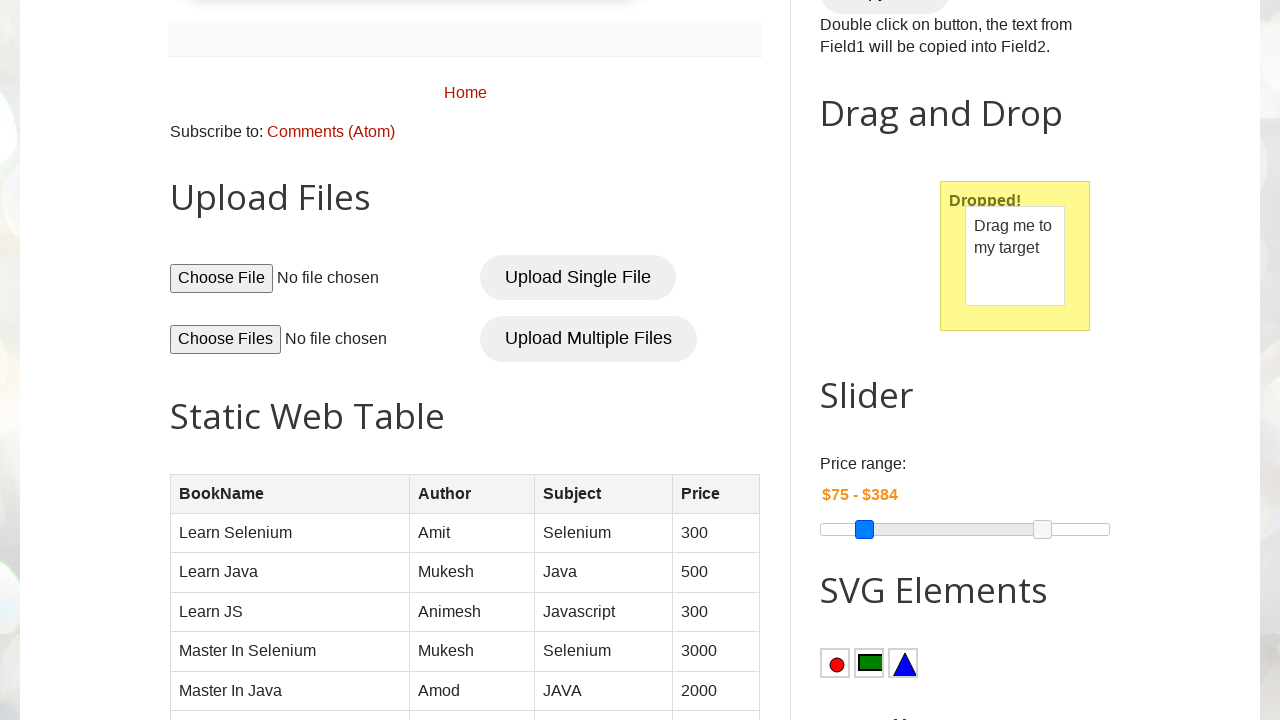

Dragged left slider handle 15px to the right at (879, 529)
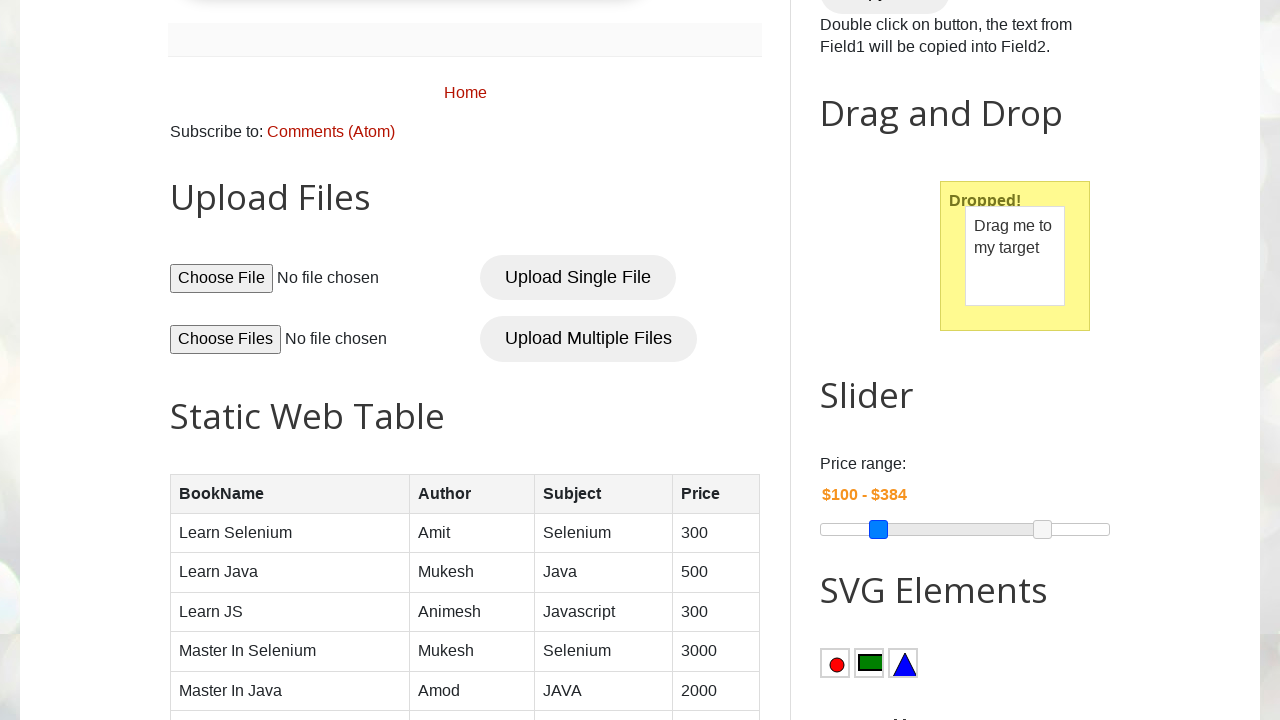

Released mouse button on left slider handle at (879, 529)
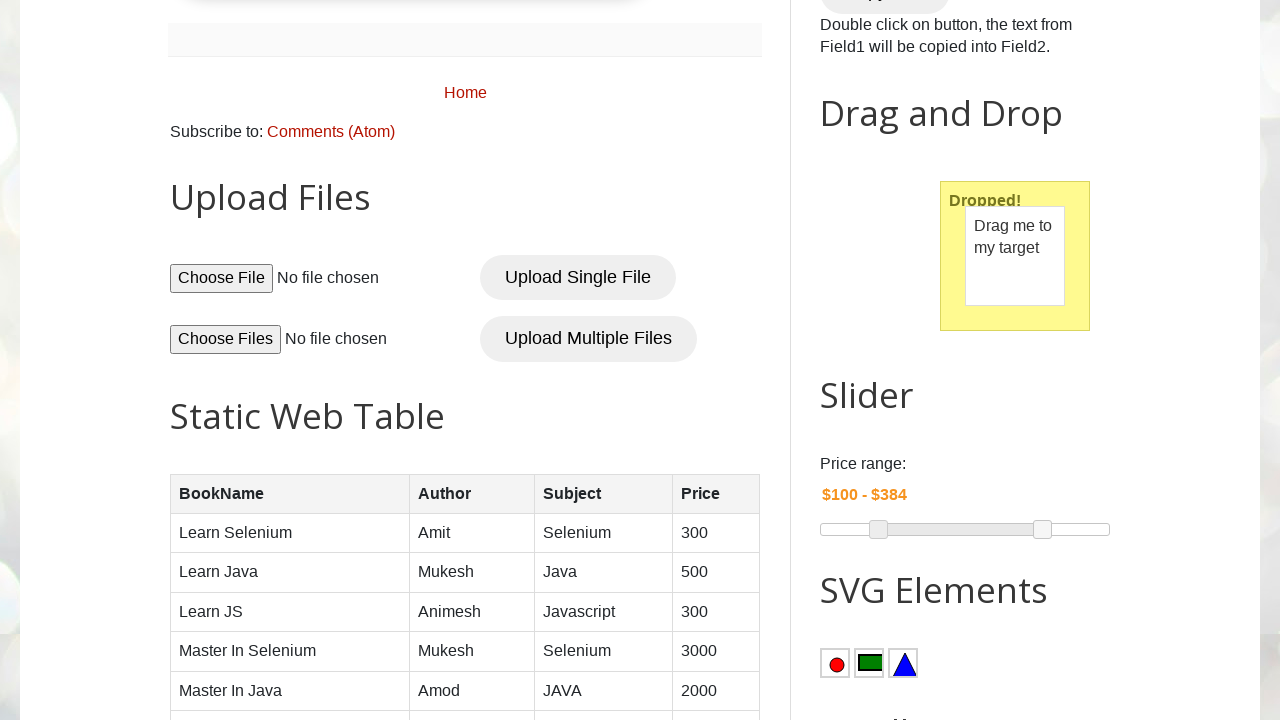

Clicked on field1 at (977, 361) on #field1
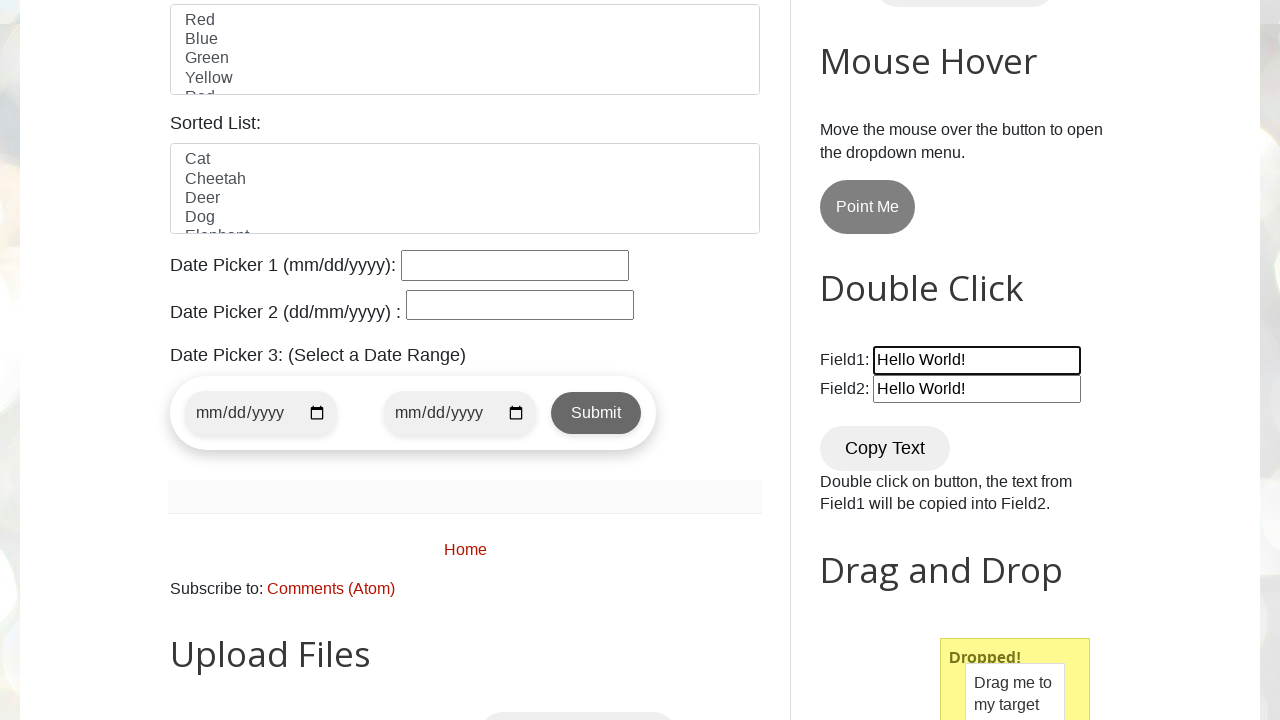

Selected all text in field1 using Ctrl+A
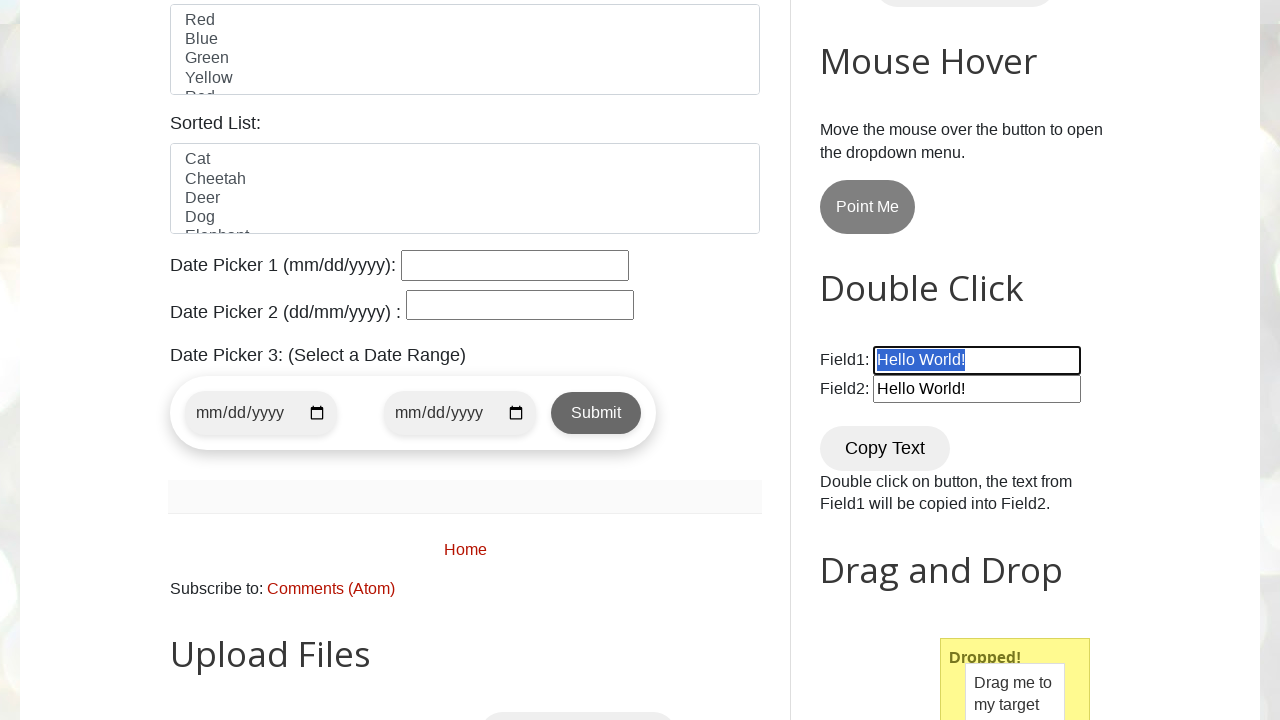

Copied text from field1 using Ctrl+C
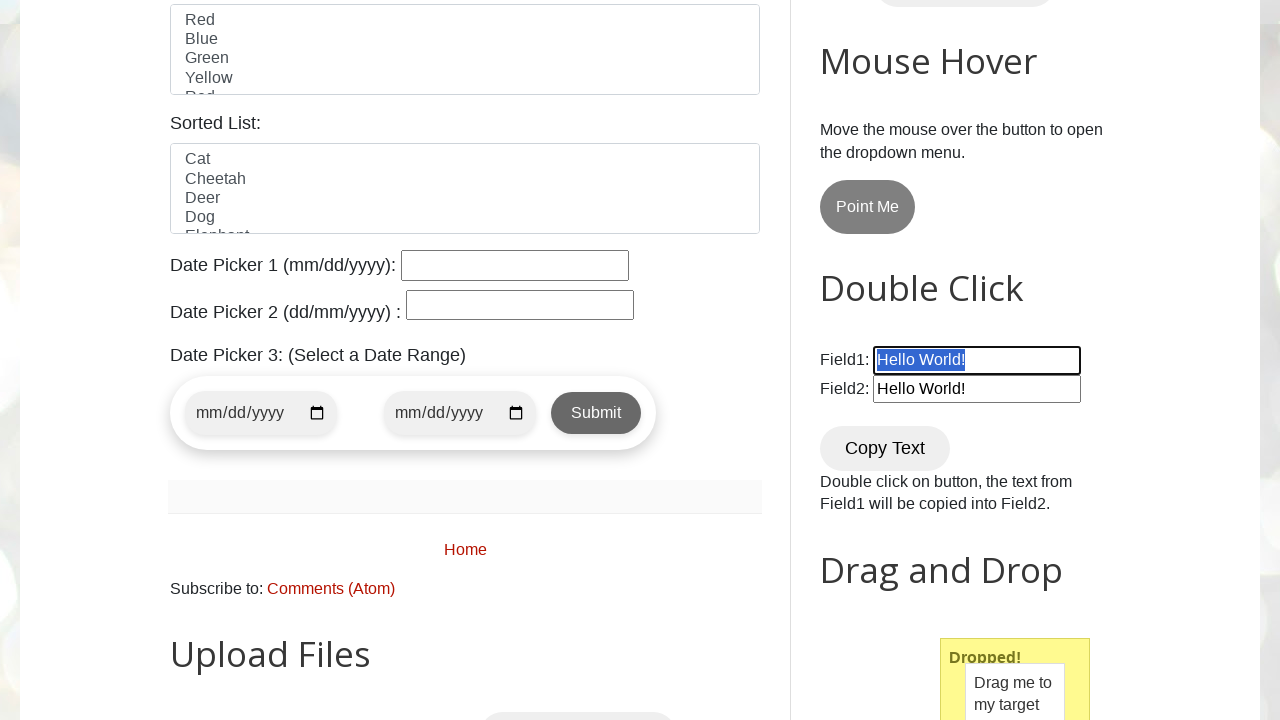

Clicked on field2 at (977, 389) on #field2
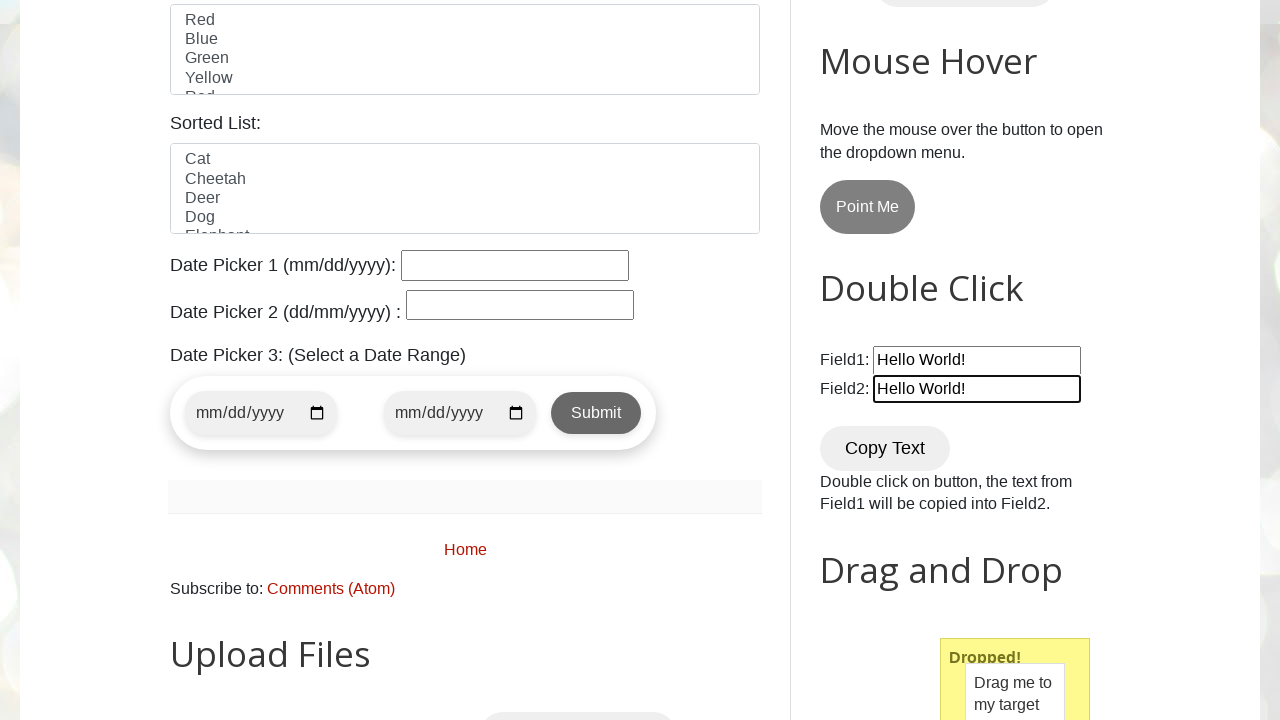

Pasted text into field2 using Ctrl+V
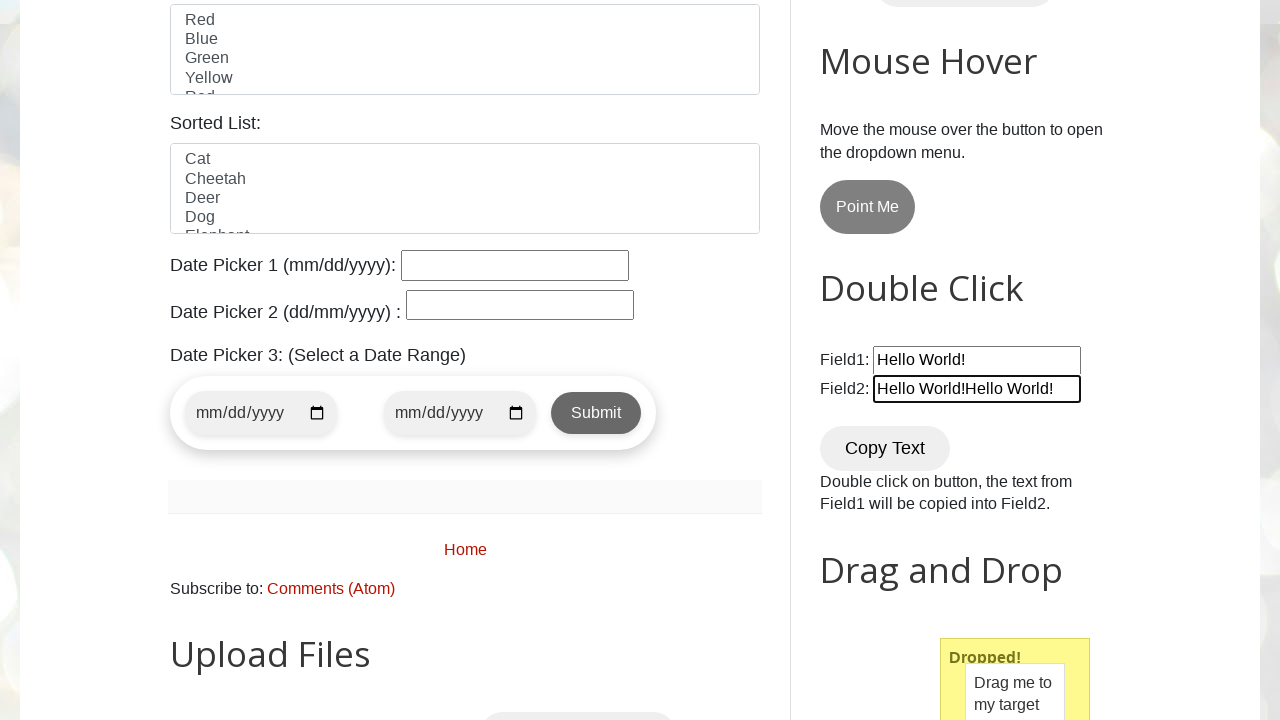

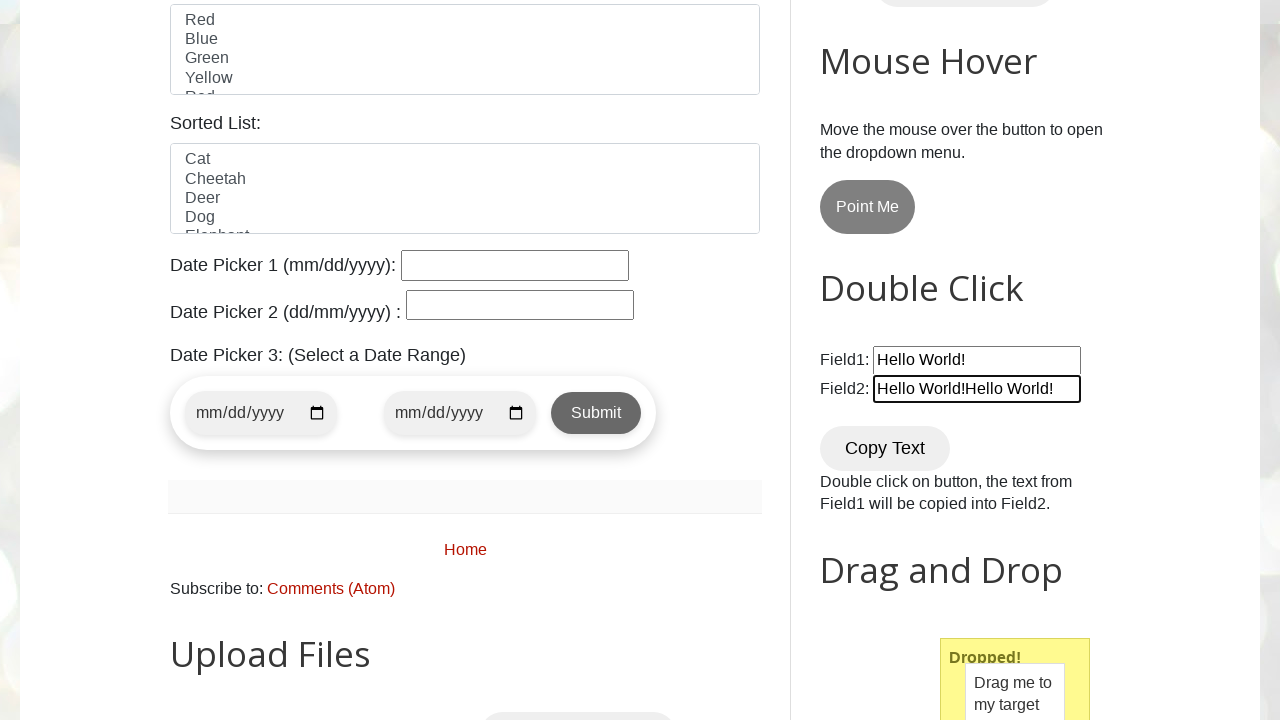